Tests a checkout form by filling in billing address fields (first name, last name, username, address, email, country, state, zip) and payment information (card name, number, expiration, CVV), then submitting the form.

Starting URL: https://getbootstrap.com/docs/4.0/examples/checkout/

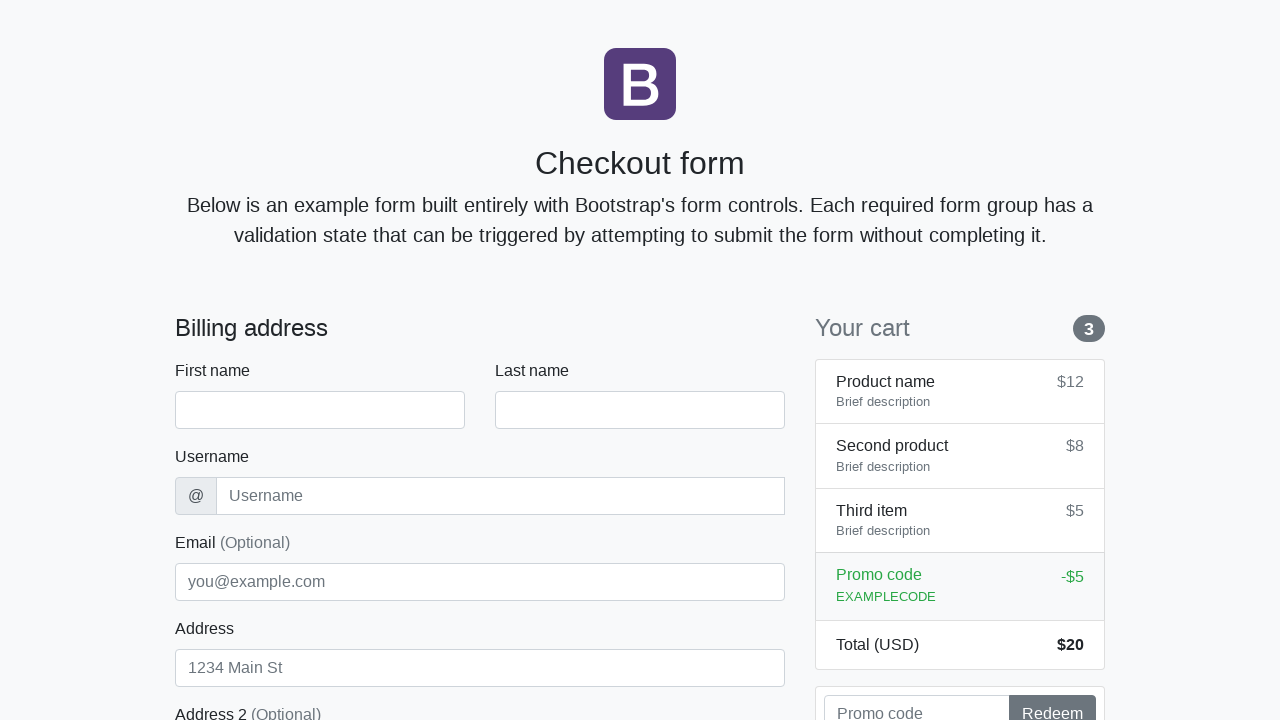

Waited for checkout form to load
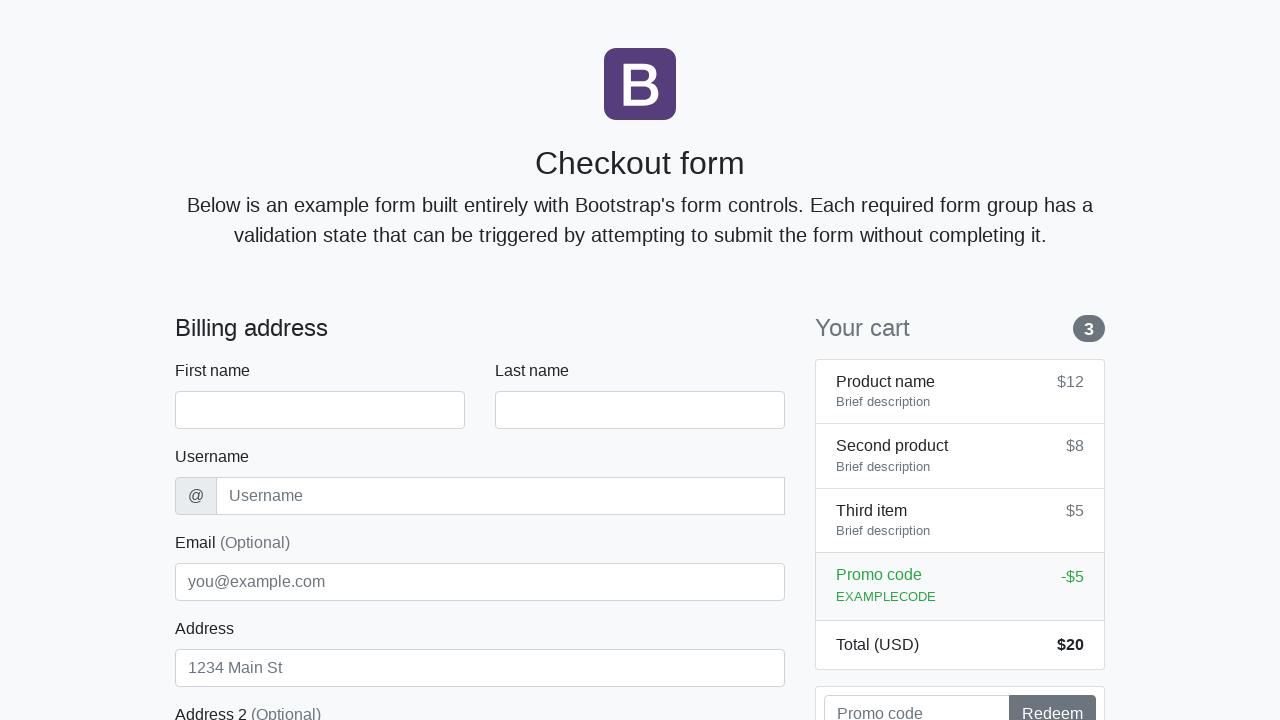

Filled first name field with 'Marcus' on #firstName
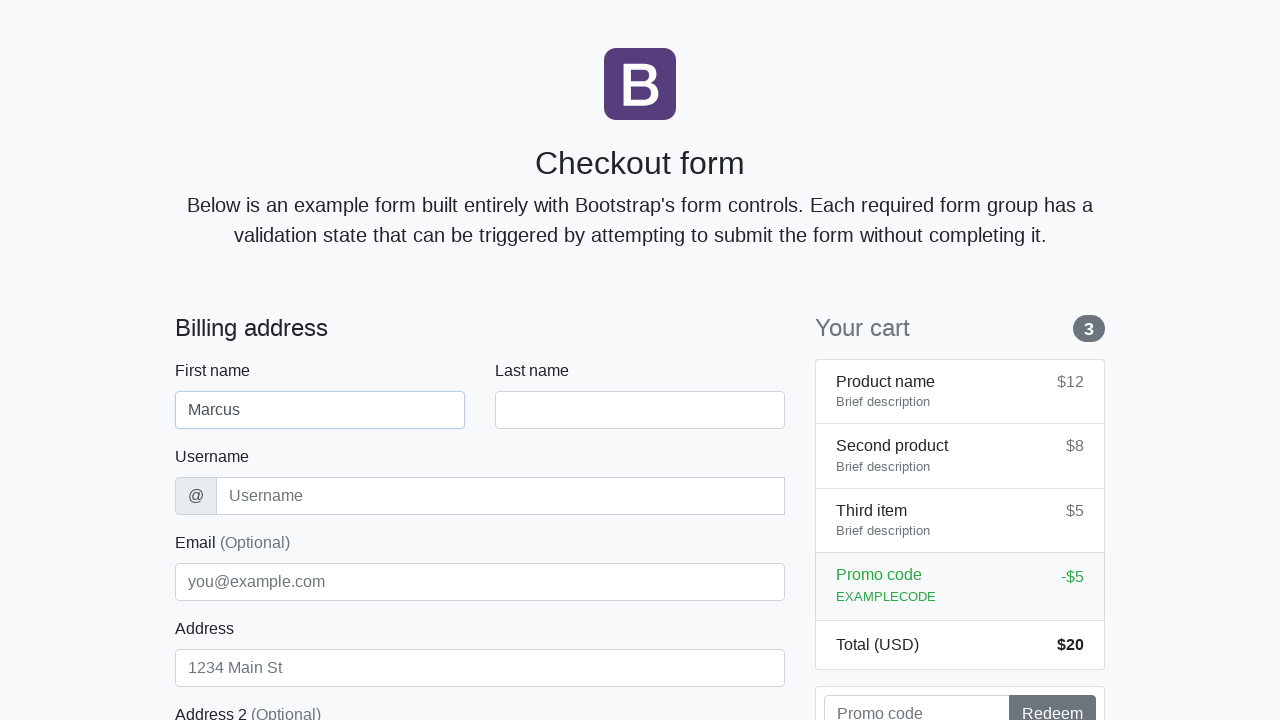

Filled last name field with 'Johnson' on #lastName
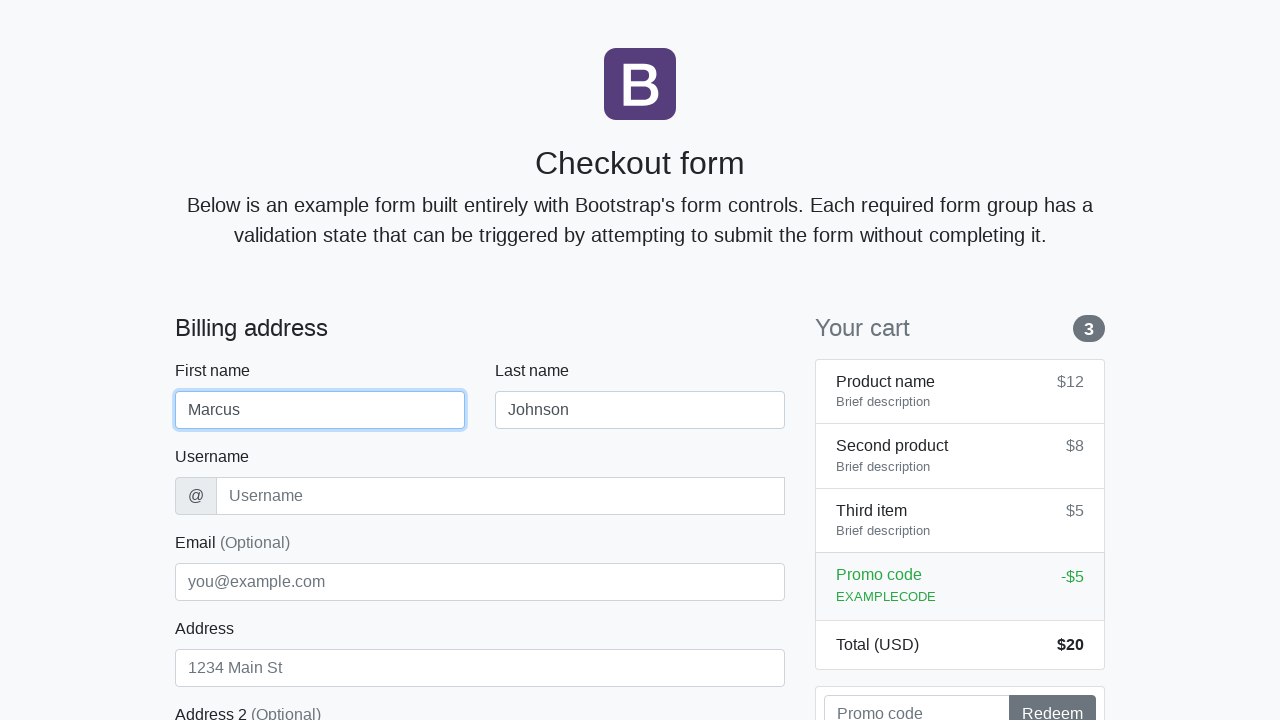

Filled username field with 'marcusjohnson42' on #username
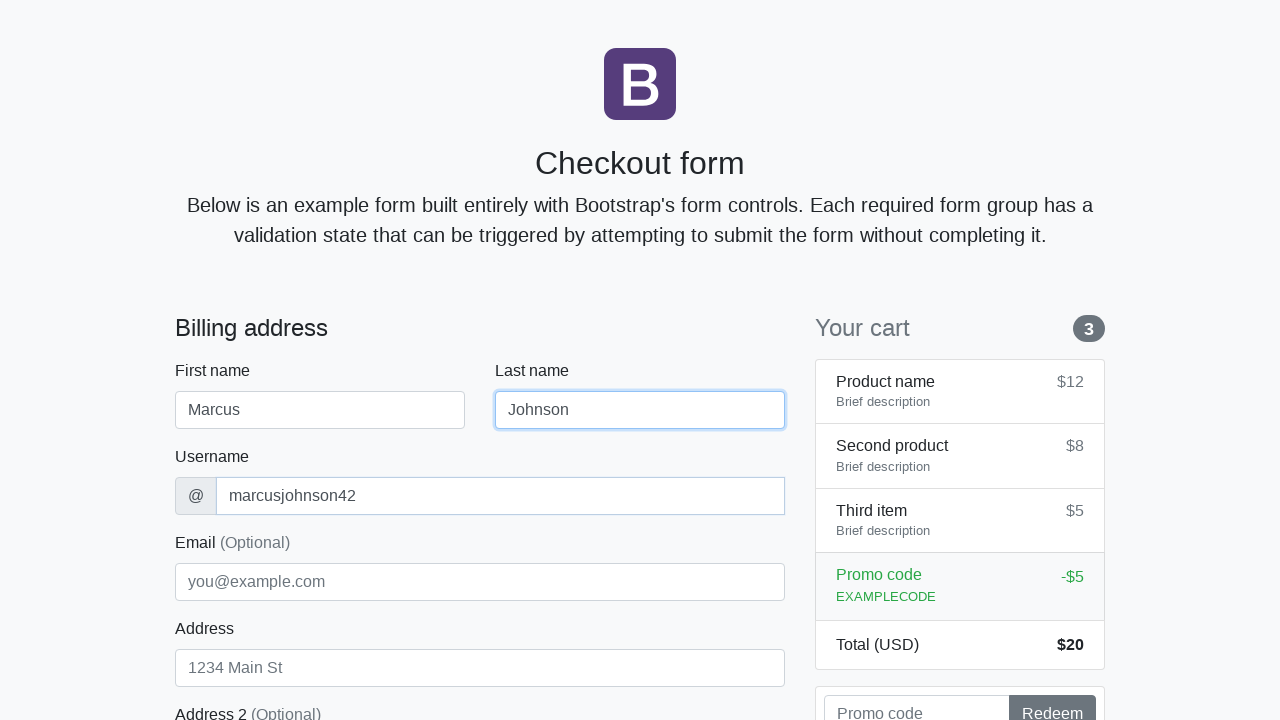

Filled address field with '742 Maple Avenue' on #address
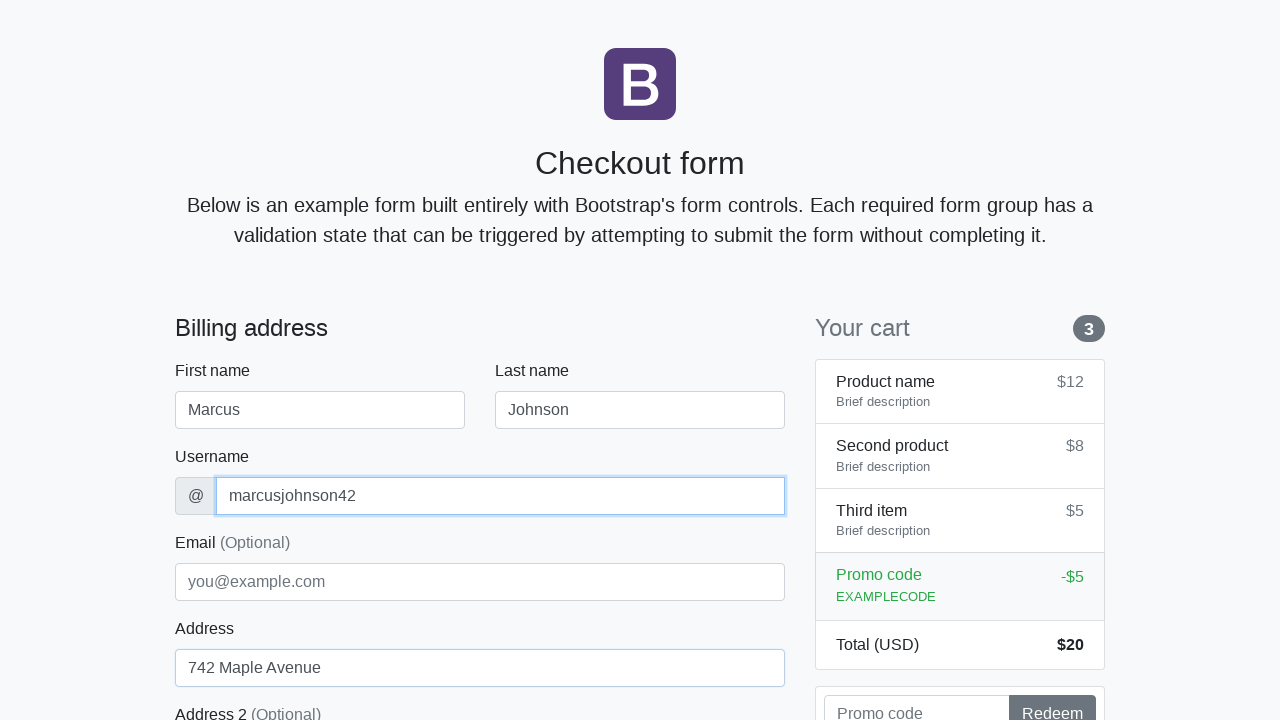

Filled email field with 'marcus.johnson@testmail.com' on #email
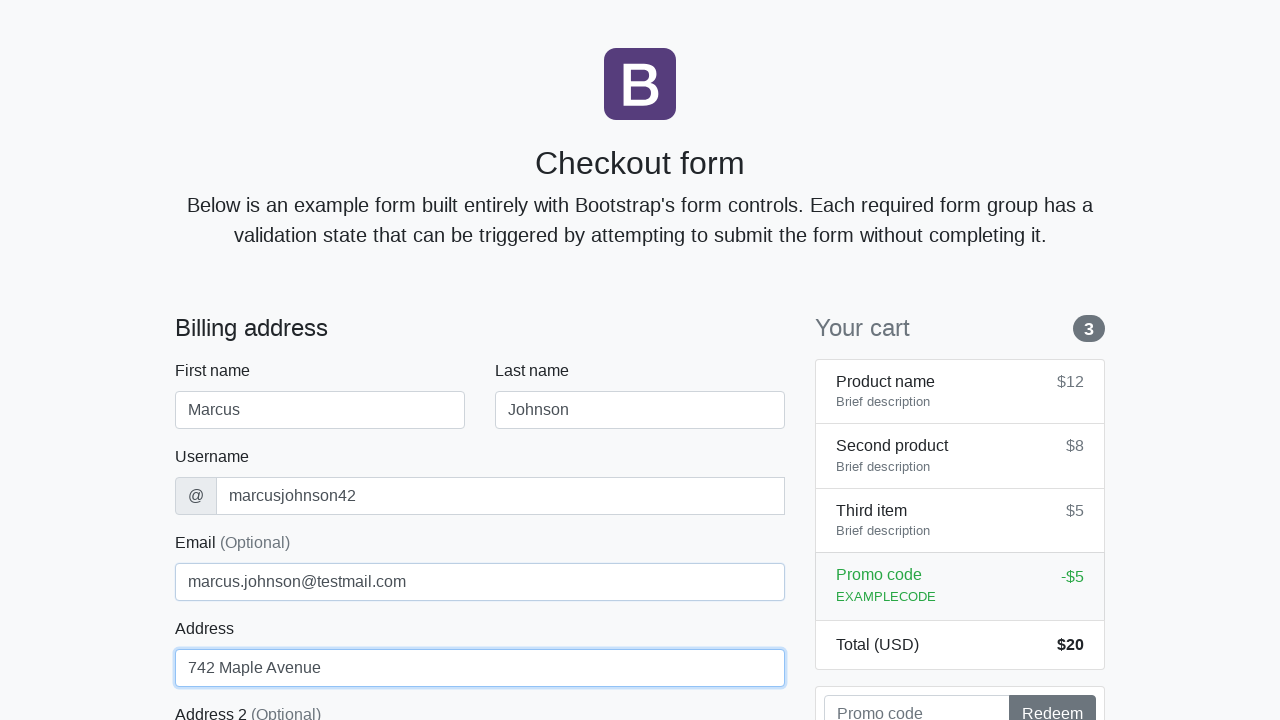

Selected 'United States' from country dropdown on #country
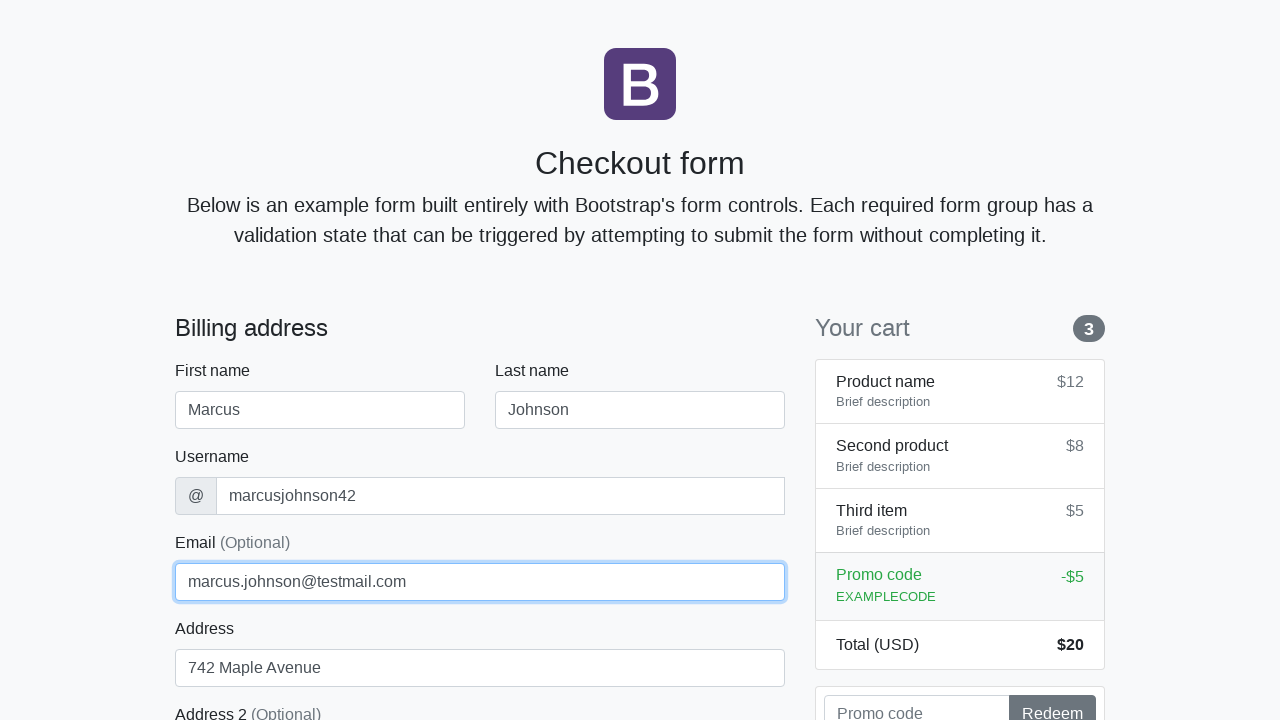

Selected 'California' from state dropdown on #state
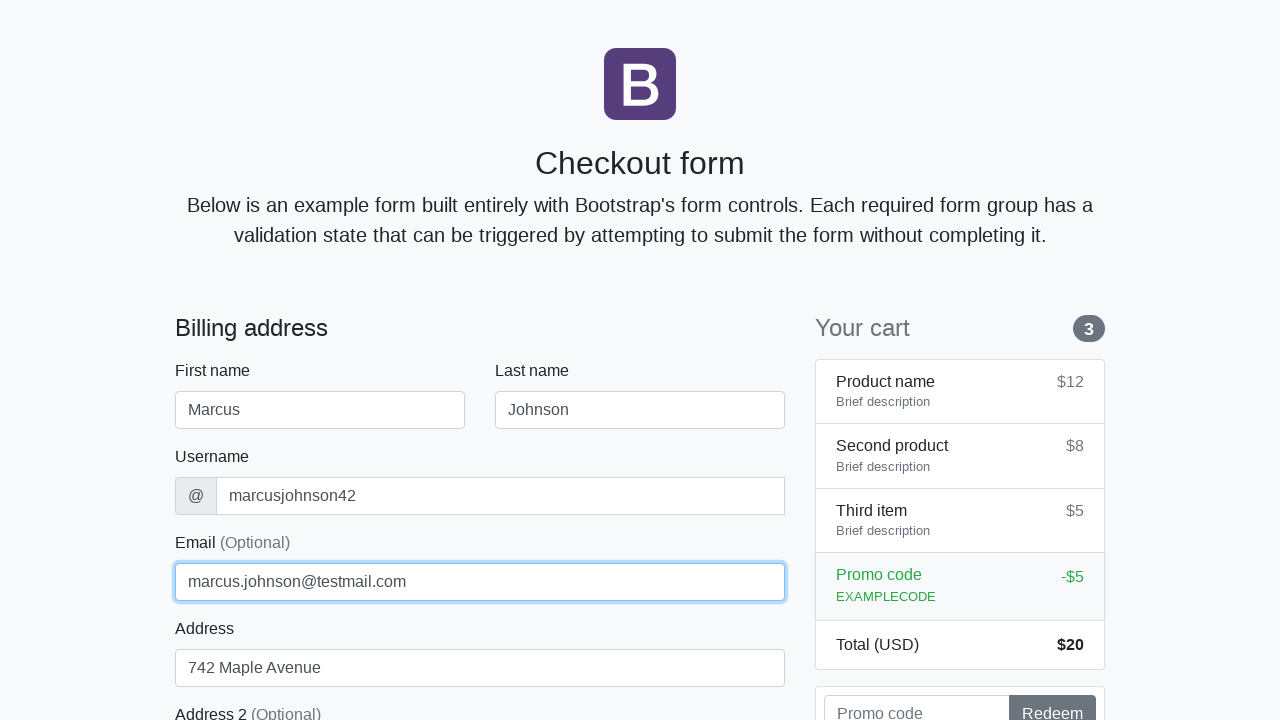

Filled zip code field with '90210' on #zip
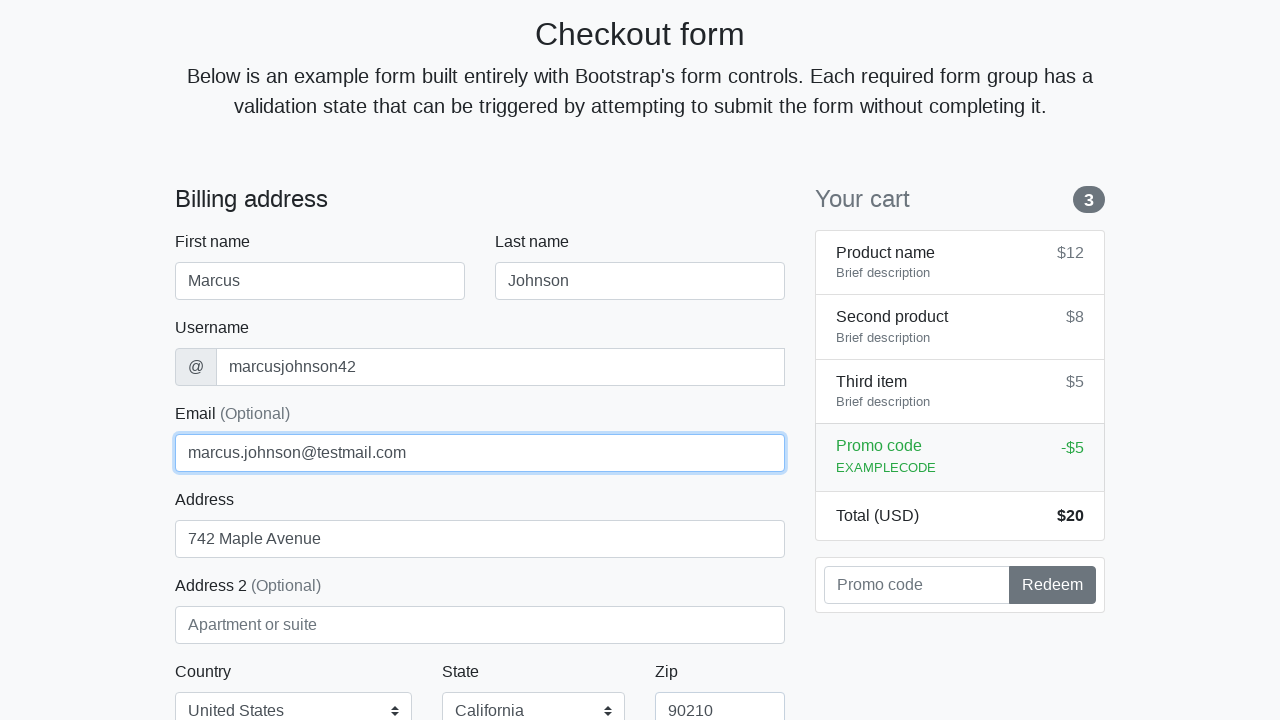

Filled card name field with 'Marcus Johnson' on #cc-name
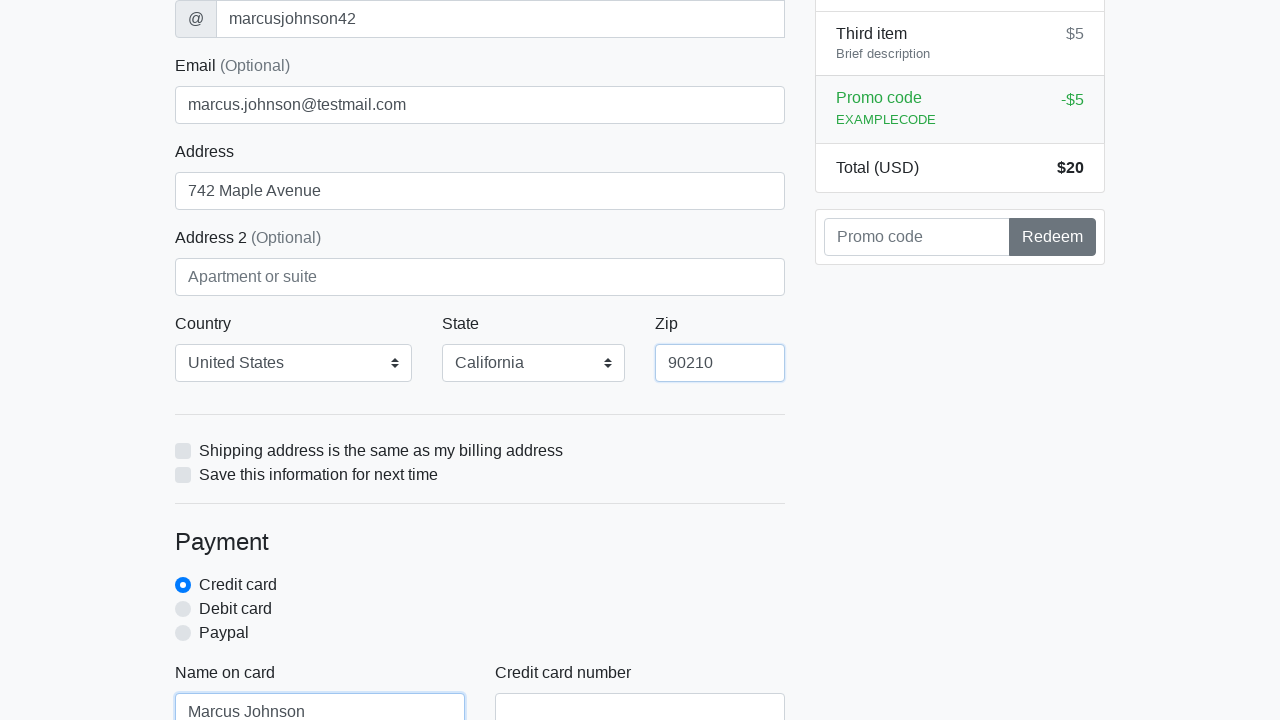

Filled card number field with '4532015112830366' on #cc-number
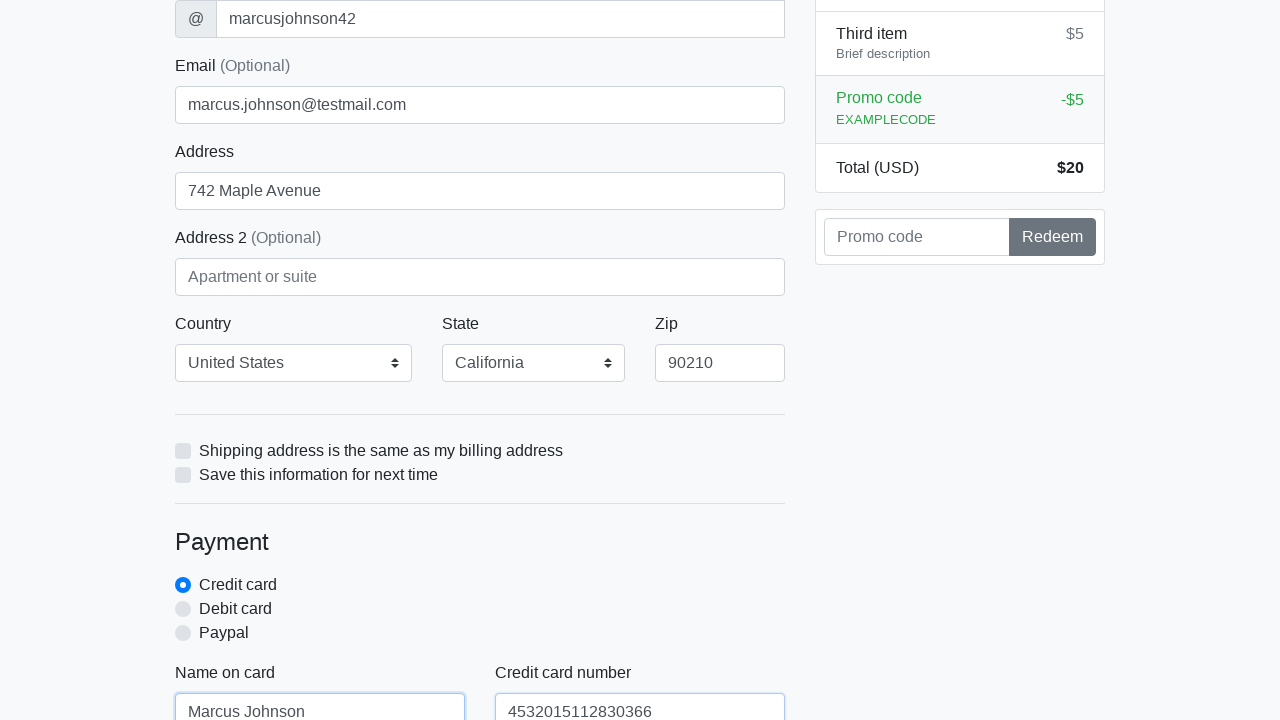

Filled card expiration field with '12/2025' on #cc-expiration
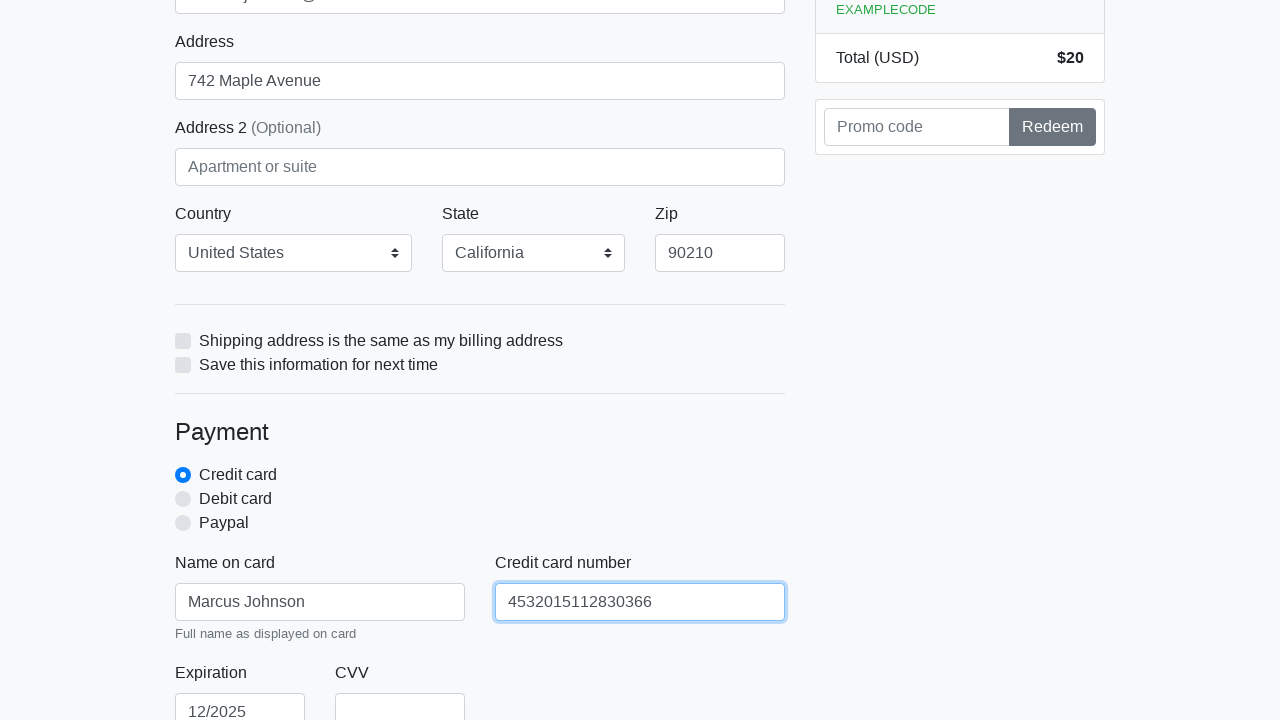

Filled card CVV field with '123' on #cc-cvv
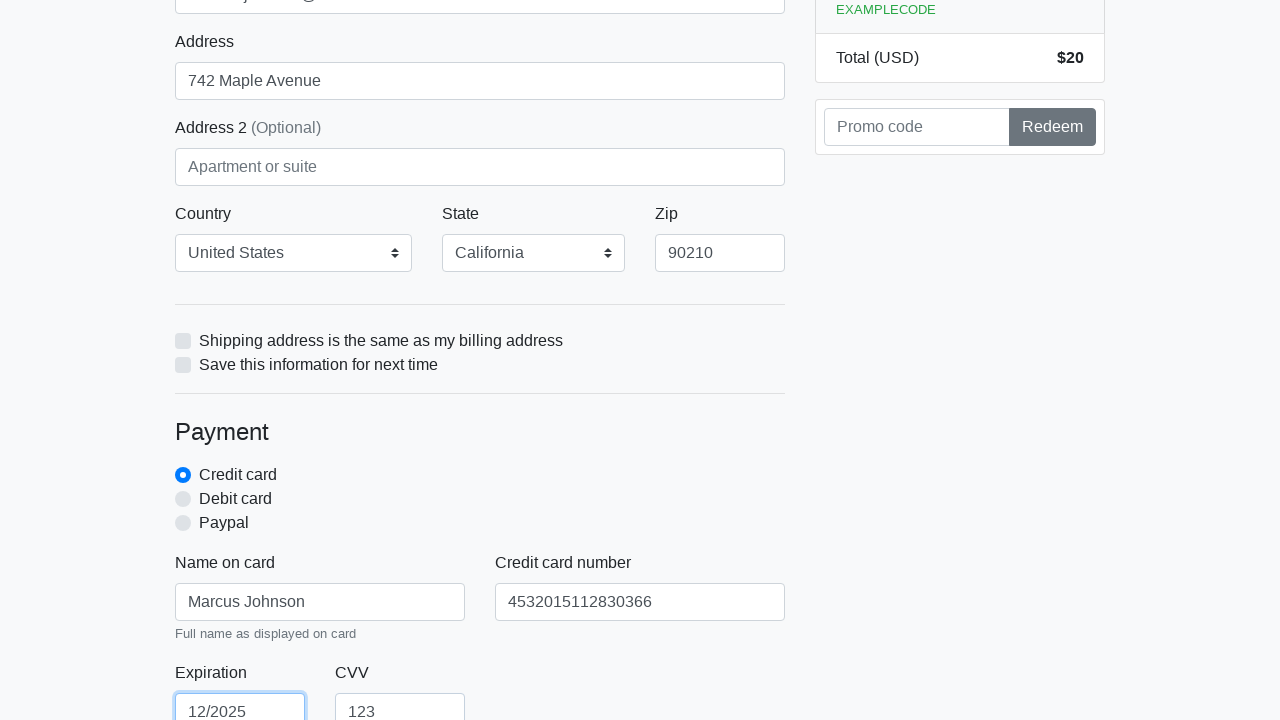

Clicked checkout form submit button to complete purchase at (480, 500) on xpath=/html/body/div/div[2]/div[2]/form/button
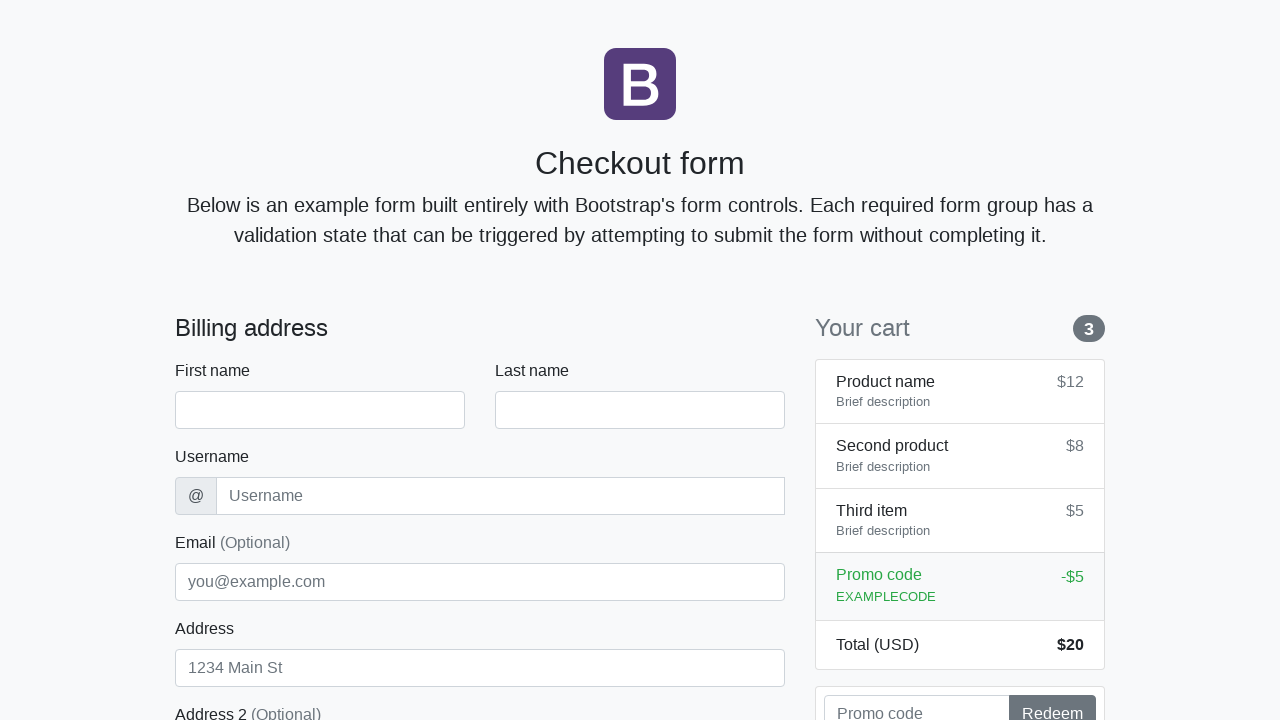

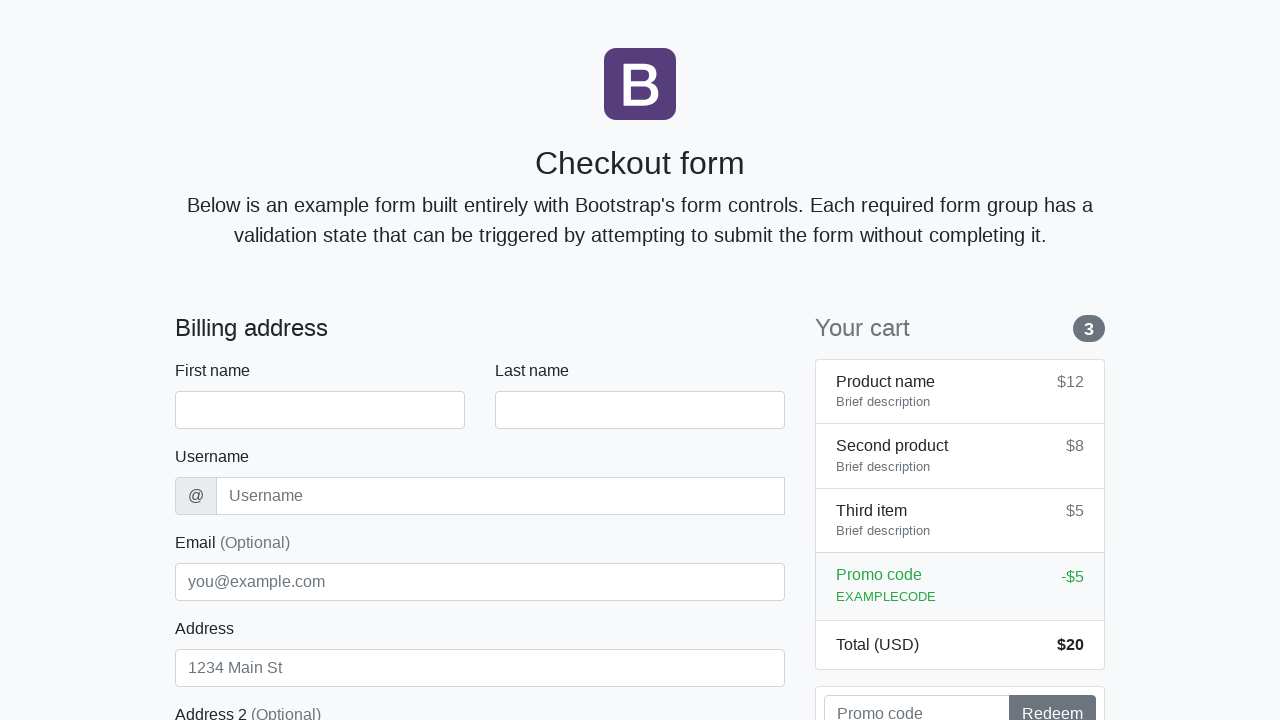